Tests adding one element by clicking the Add Element button and verifying the element appears

Starting URL: http://the-internet.herokuapp.com/add_remove_elements/

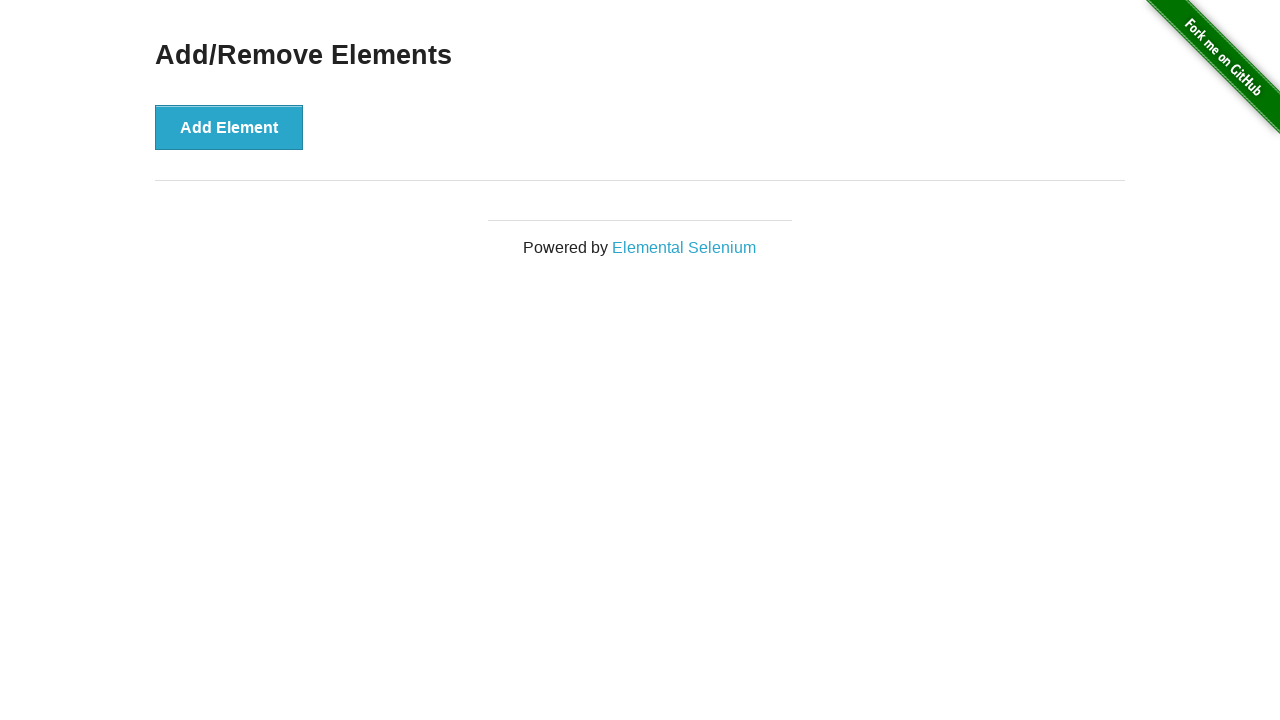

Clicked the Add Element button at (229, 127) on button[onclick='addElement()']
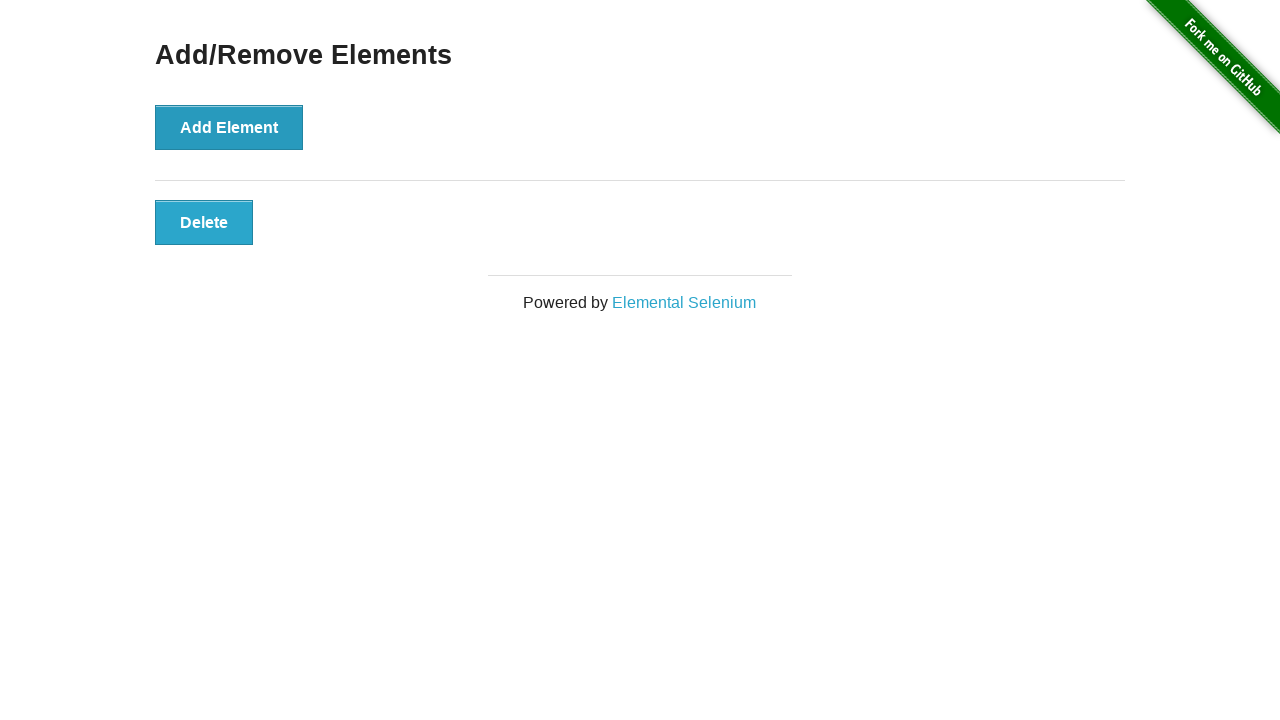

Verified the added element is visible on the page
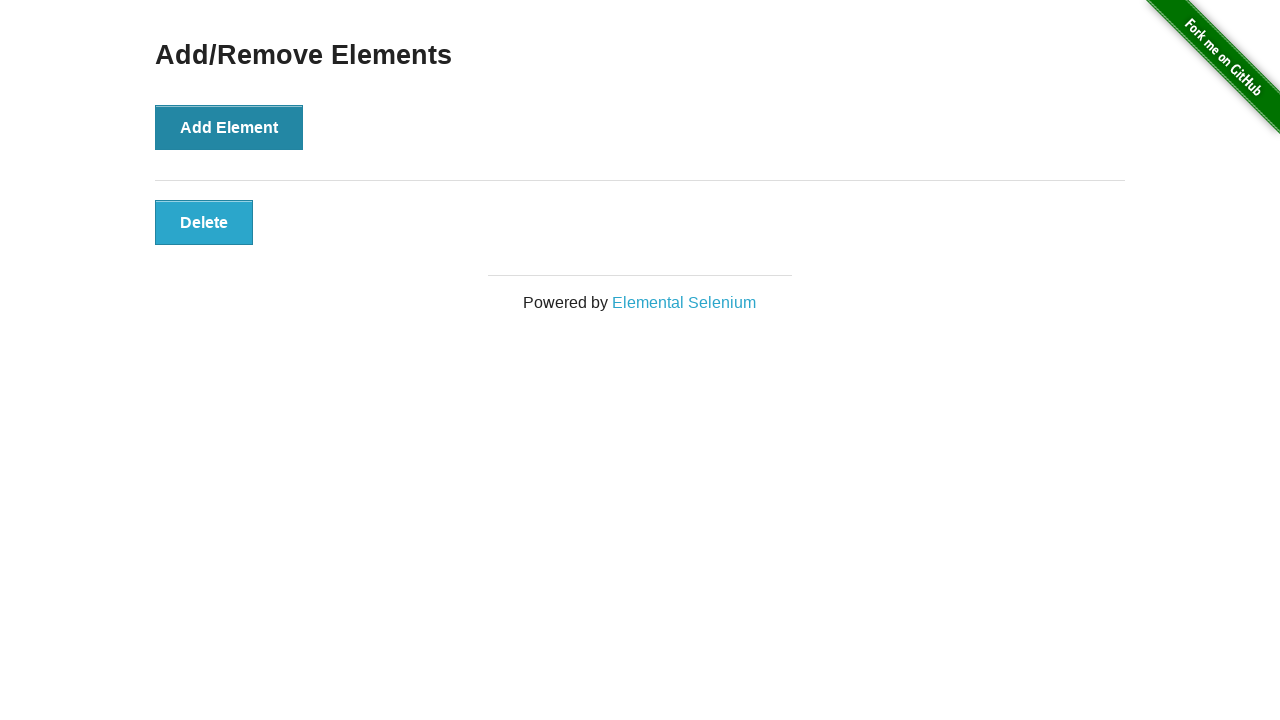

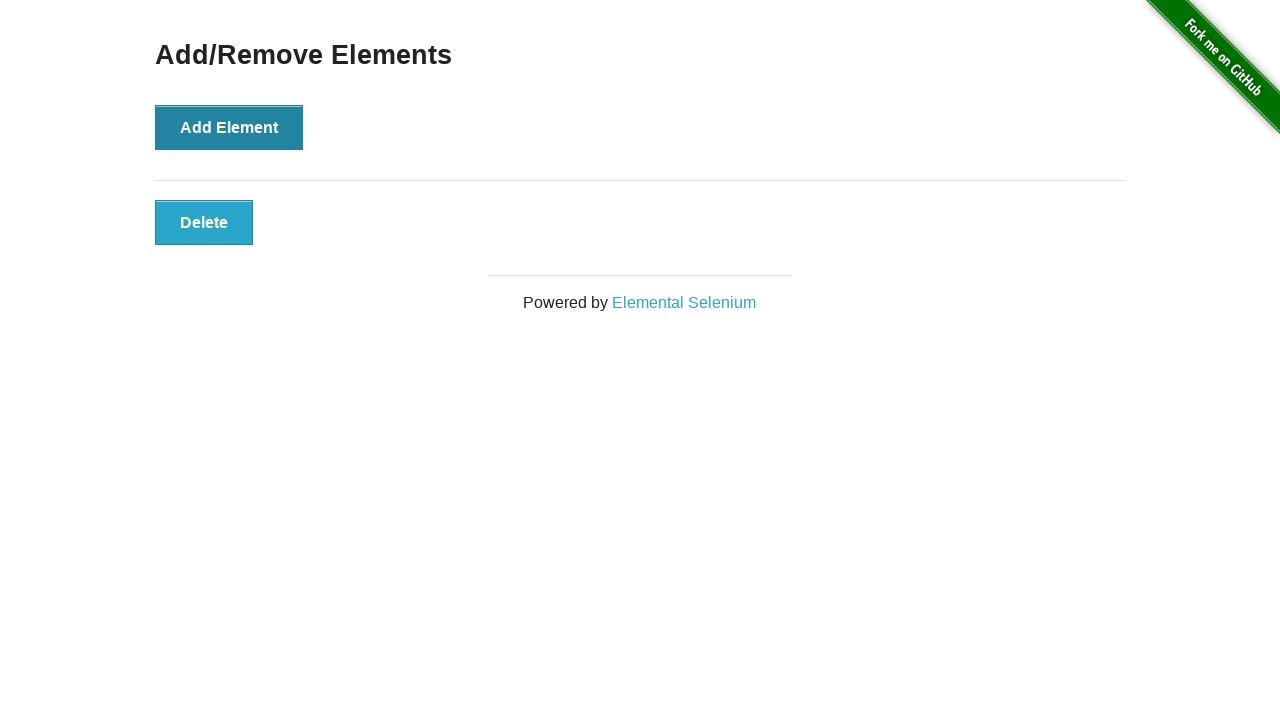